Tests JavaScript alert handling by clicking a button to trigger an alert, accepting it, and verifying the result message

Starting URL: https://the-internet.herokuapp.com/javascript_alerts

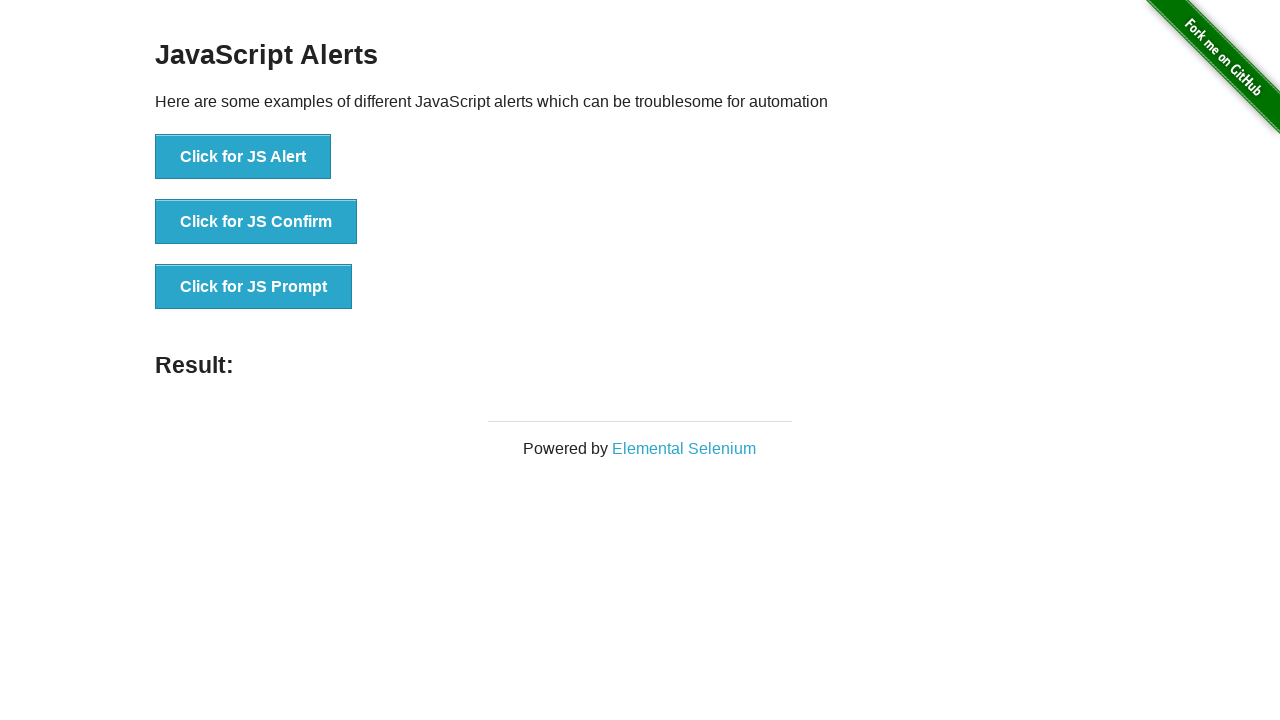

Clicked button to trigger JavaScript alert at (243, 157) on text='Click for JS Alert'
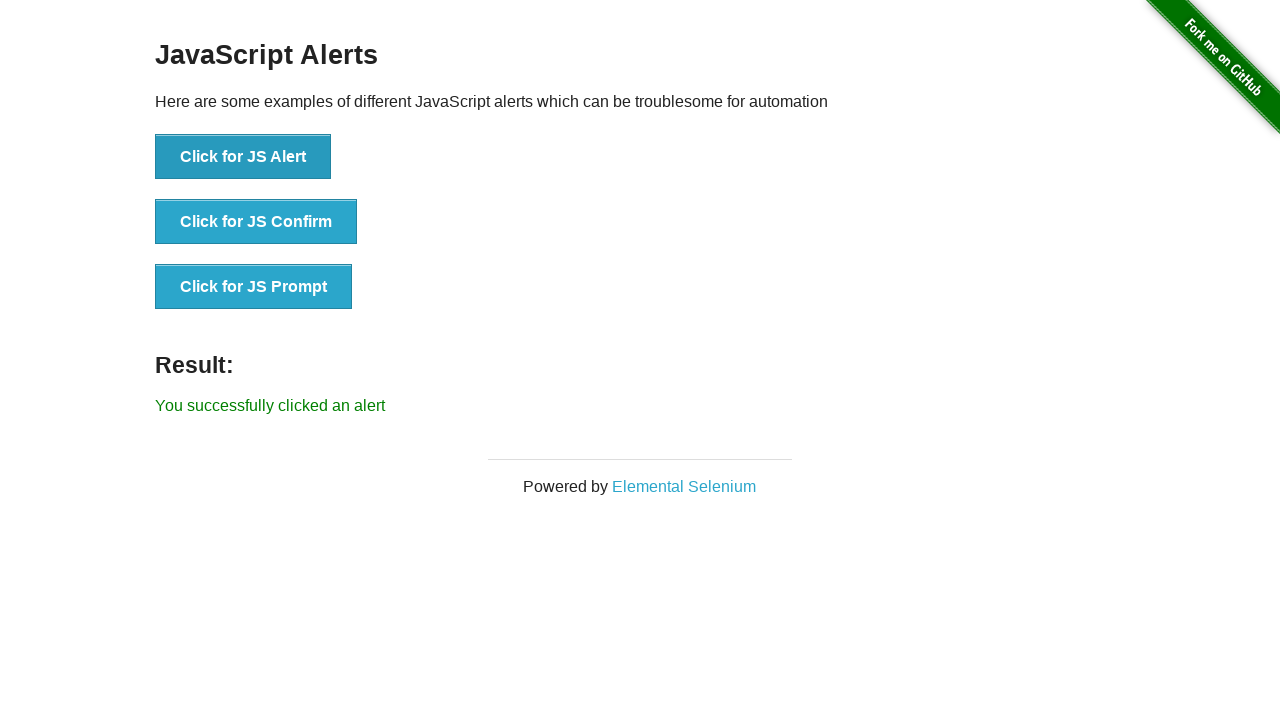

Set up dialog handler to accept alert
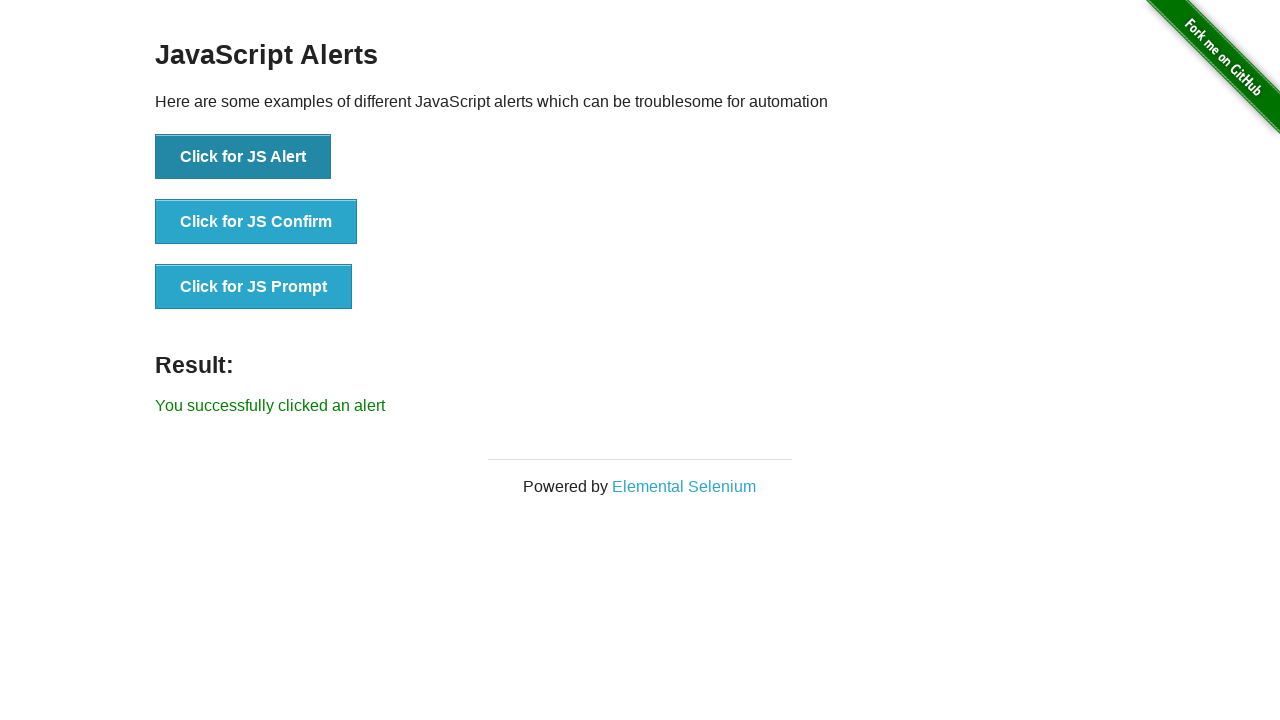

Verified result message 'You successfully clicked an alert' is displayed
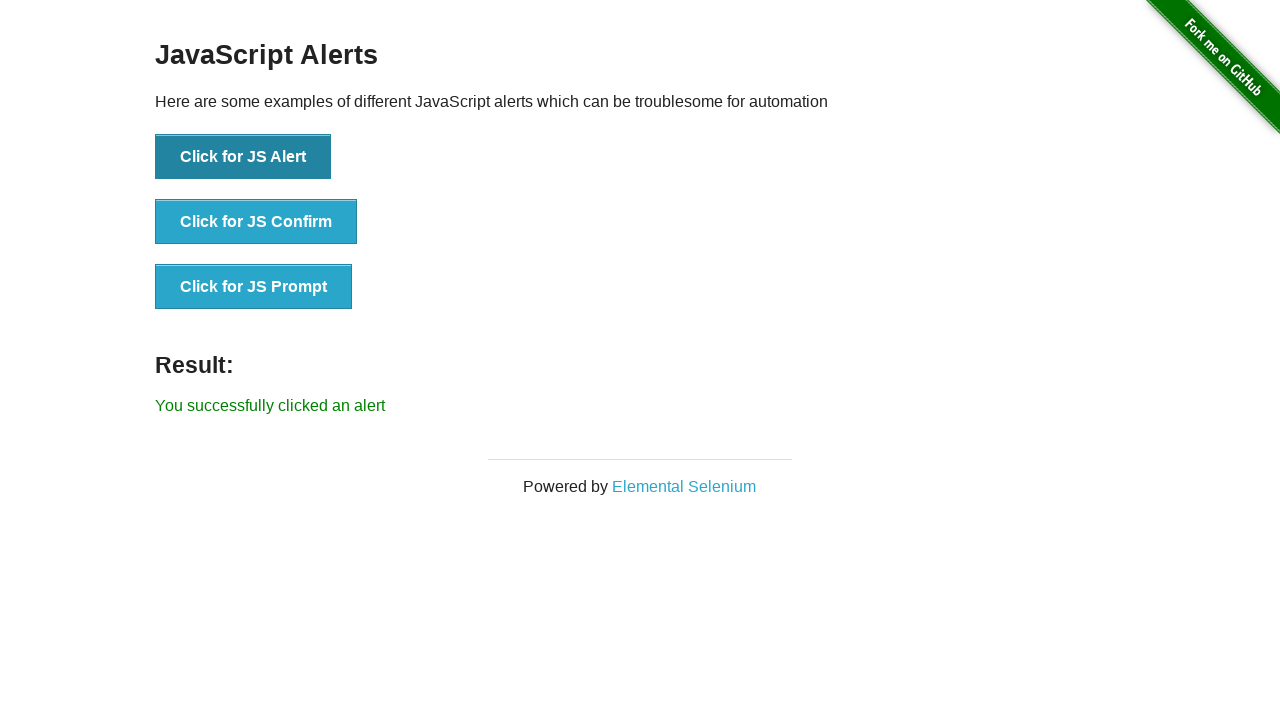

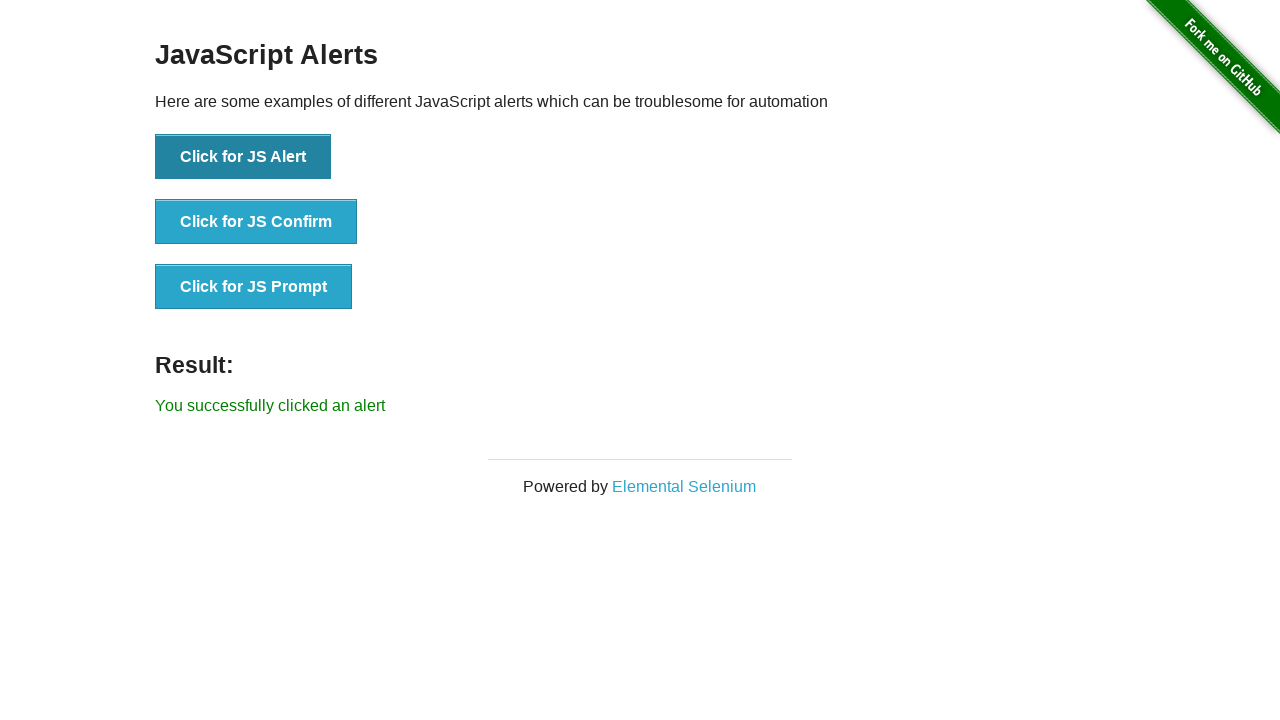